Tests checkbox selection functionality by clicking on multiple checkboxes using different selector strategies (ID selectors and XPath)

Starting URL: https://letcode.in/radio

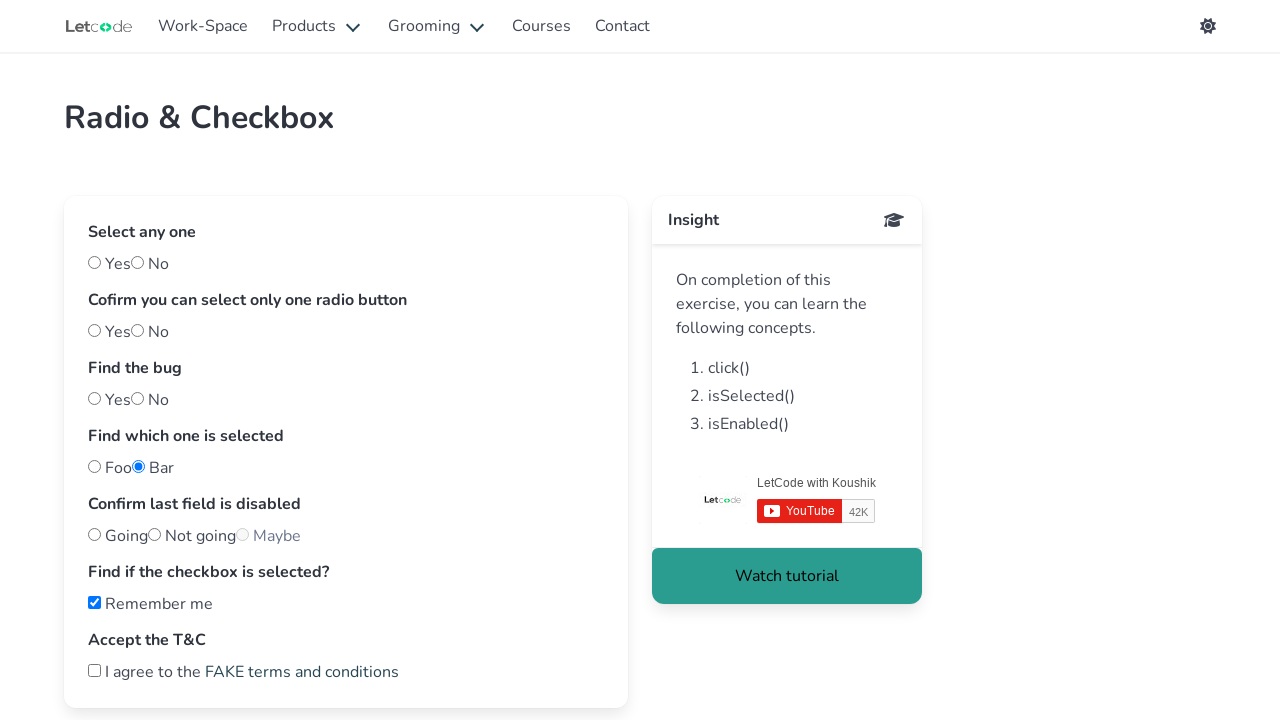

Clicked checkbox with id 'no' at (138, 262) on #no
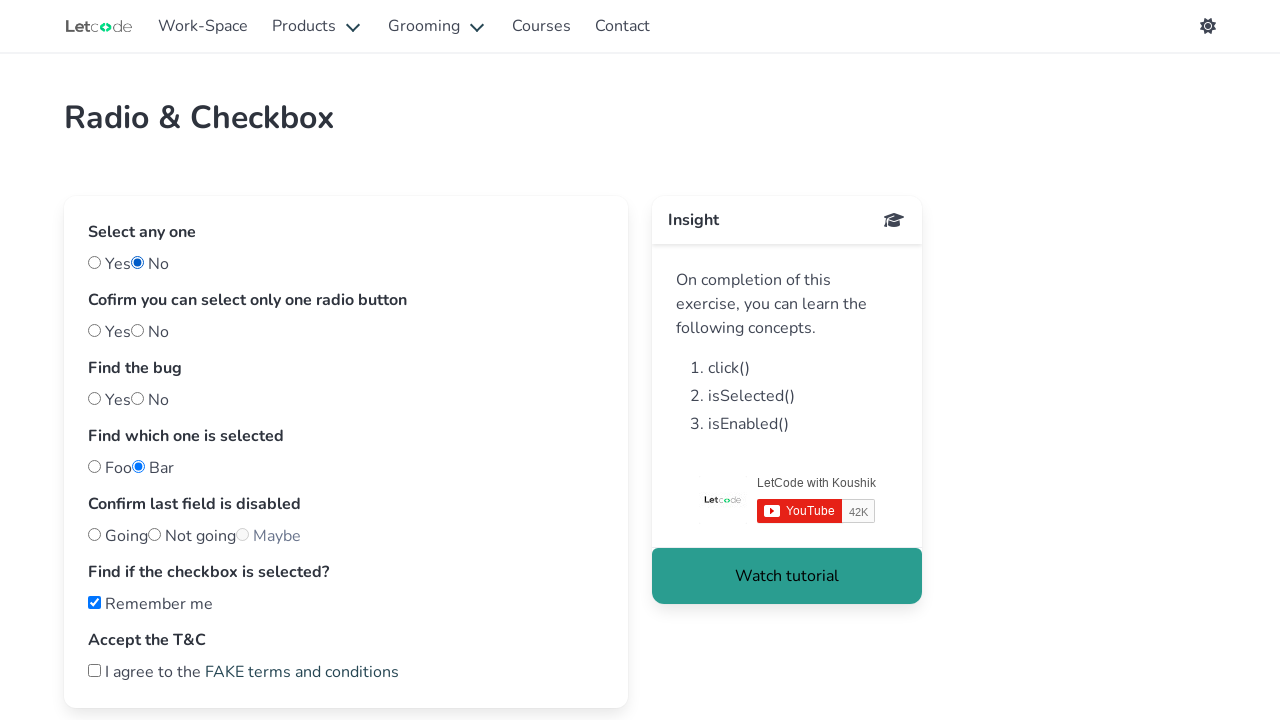

Clicked checkbox with id 'one' at (94, 330) on #one
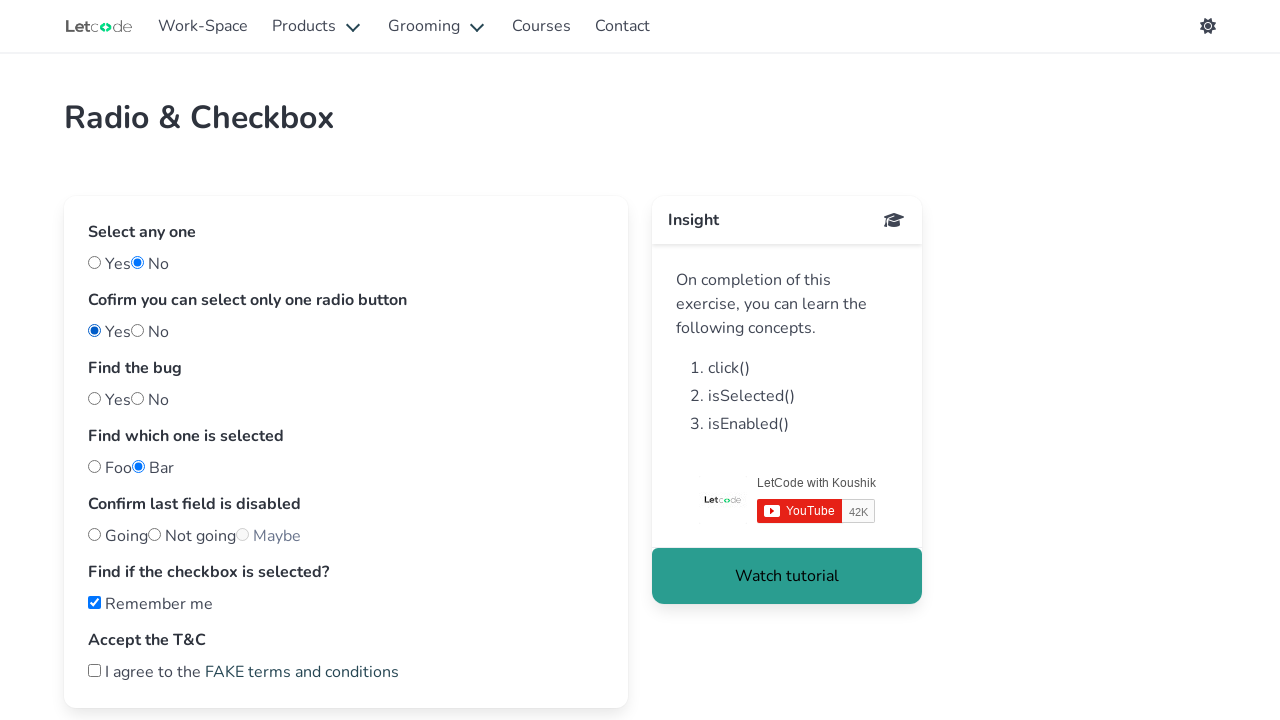

Clicked checkbox with id 'foo' at (94, 466) on #foo
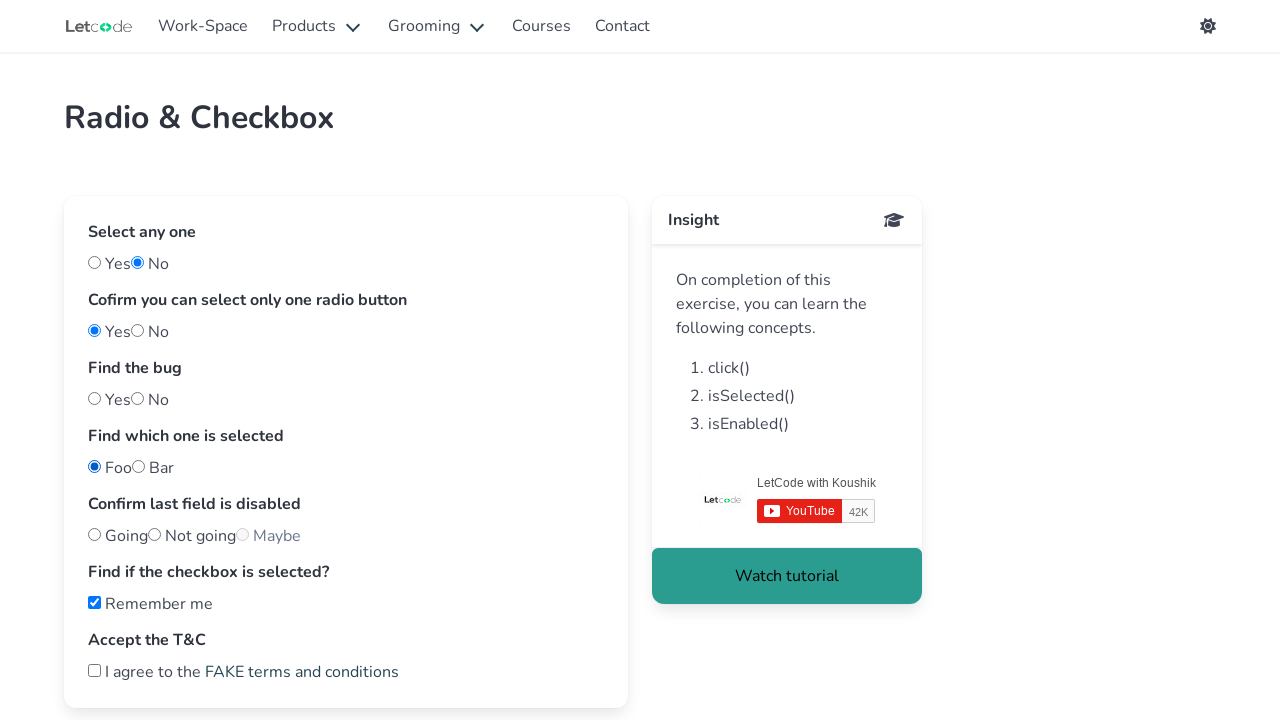

Clicked the second checkbox input using XPath at (94, 670) on (//input[@type='checkbox'])[2]
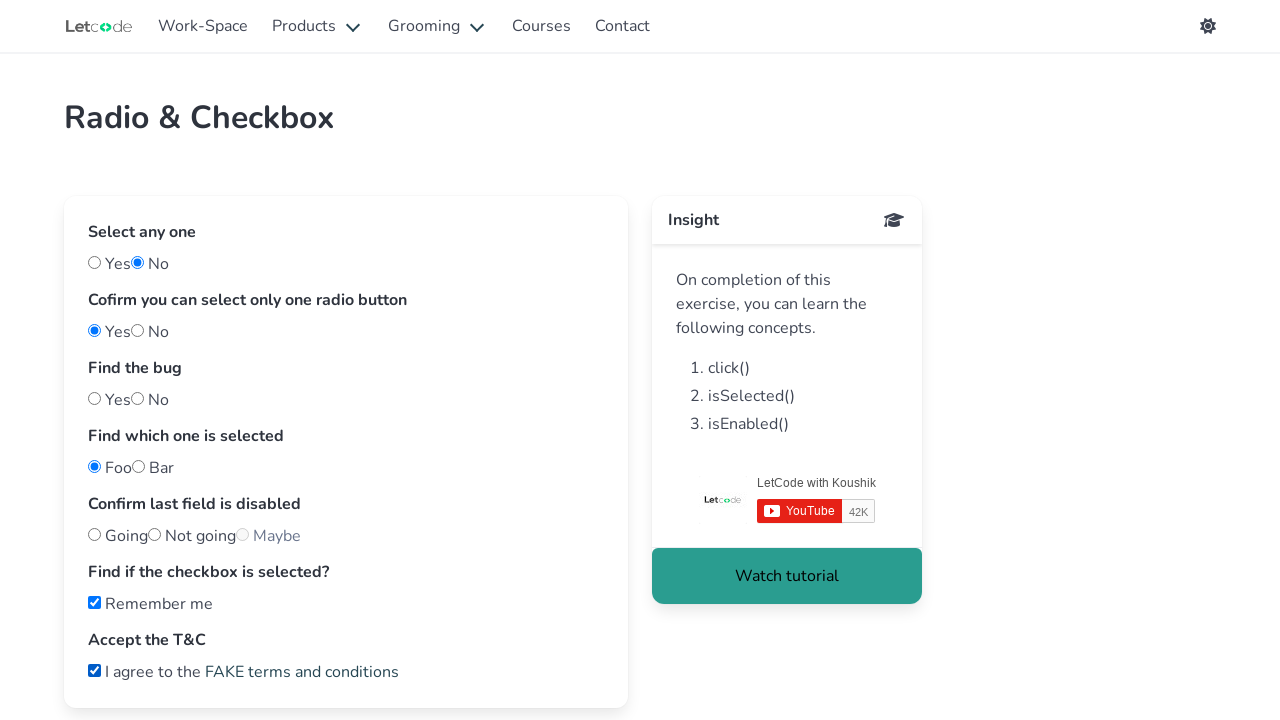

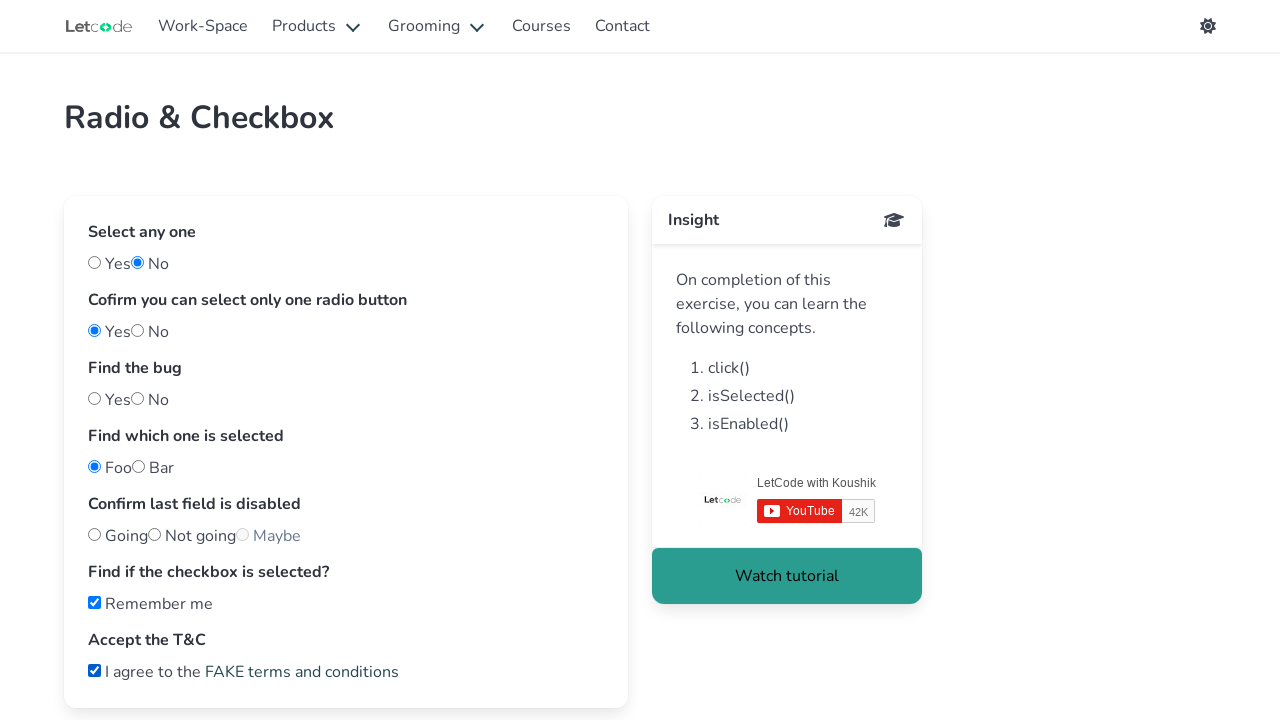